Tests a text box form by filling in name, email, and address fields then submitting the form

Starting URL: https://demoqa.com/text-box

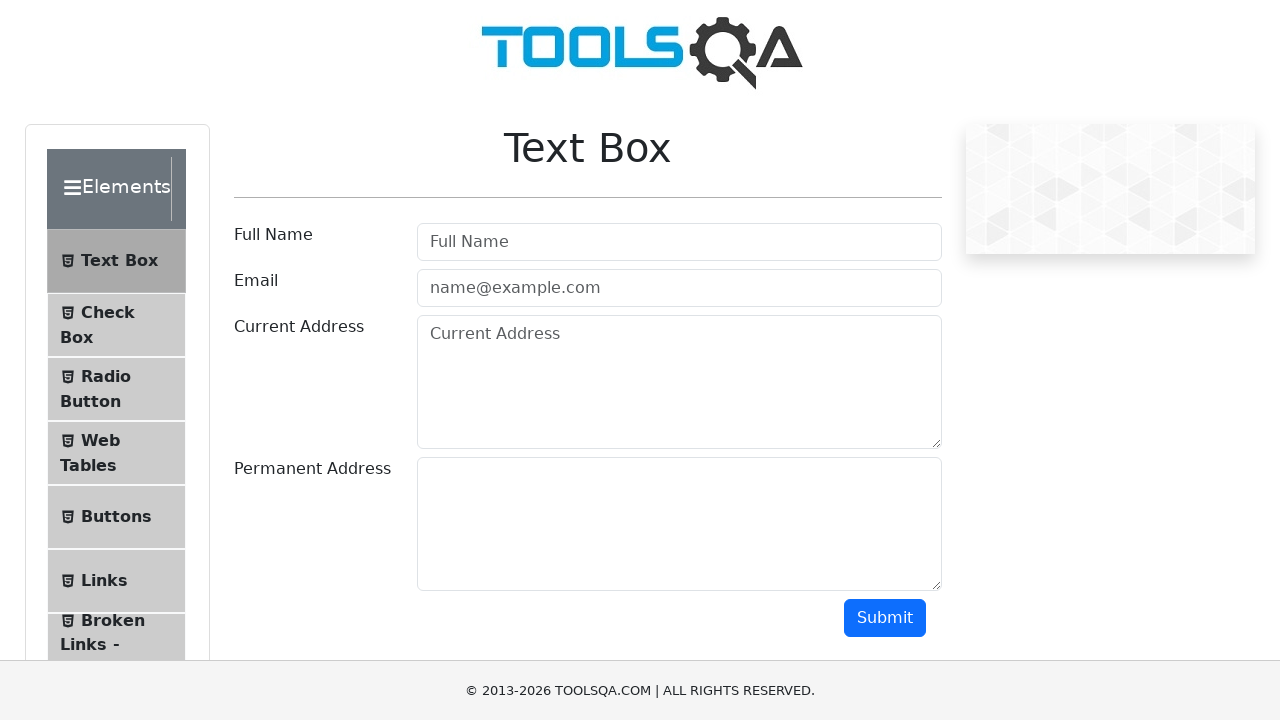

Scrolled down 350px to make form visible
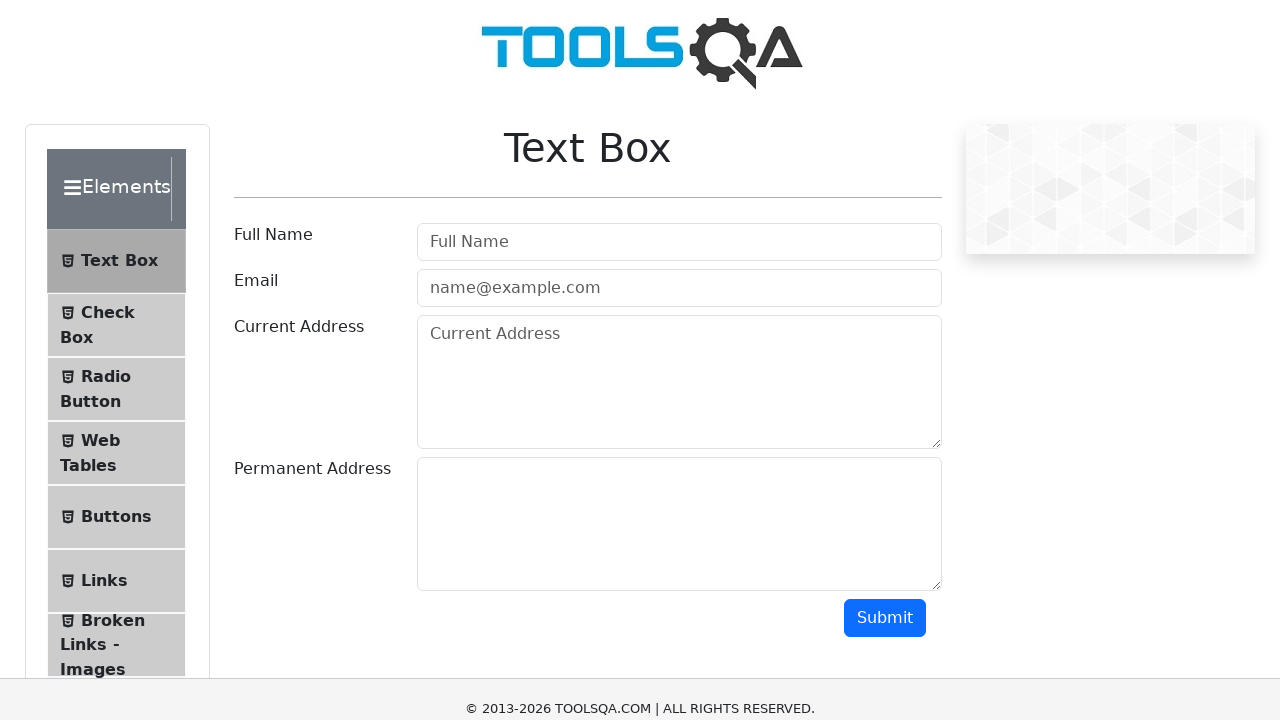

Filled name field with 'giffari' on #userName
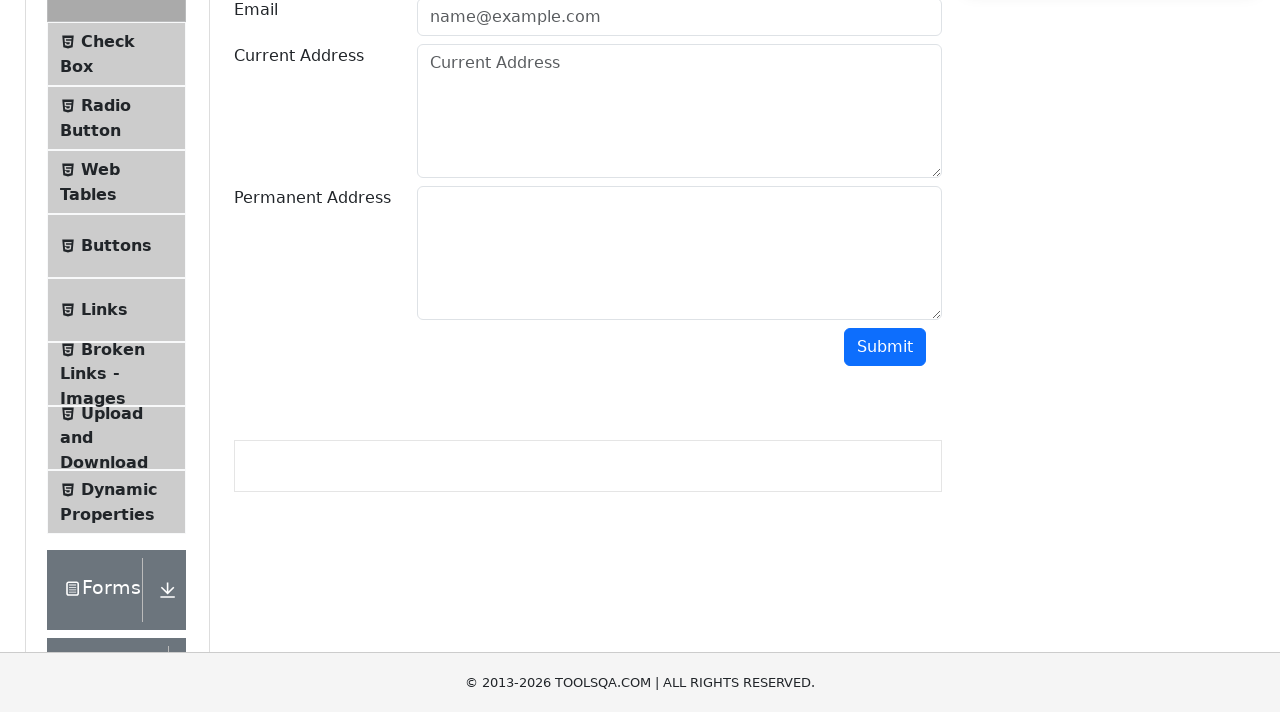

Filled email field with 'giffari@gmail.com' on #userEmail
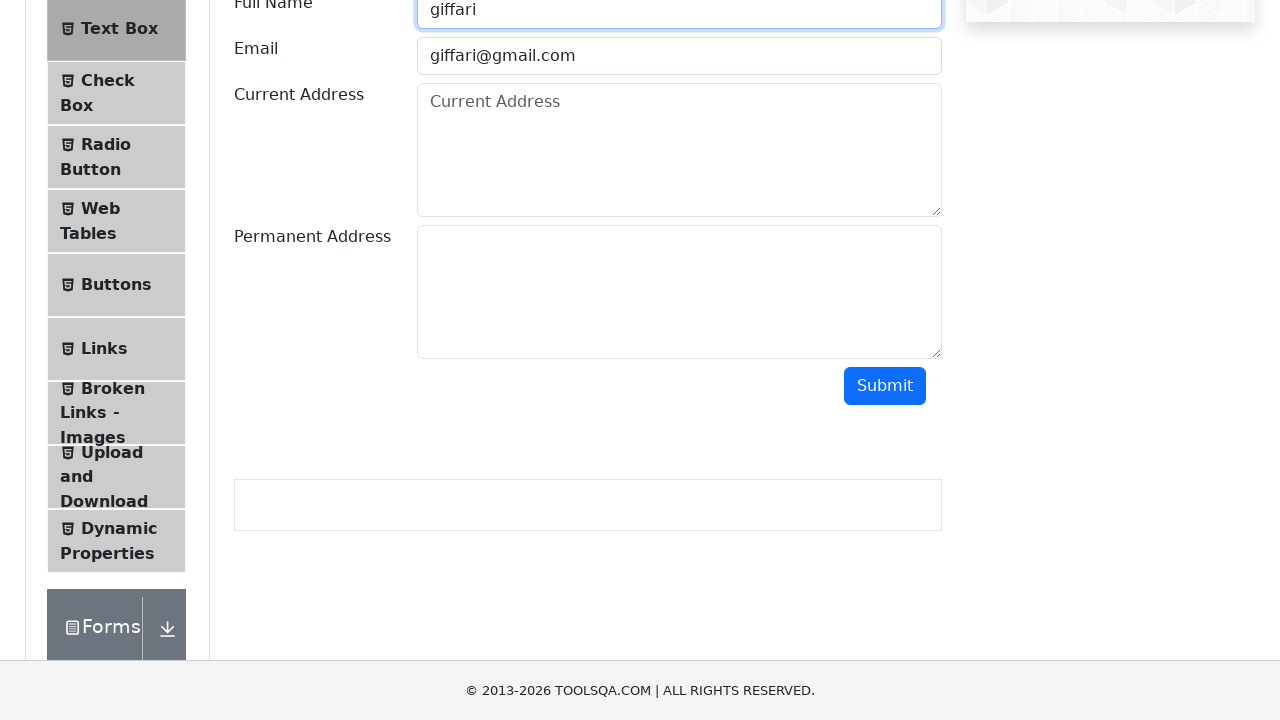

Filled current address field with 'Jakarta' on #currentAddress
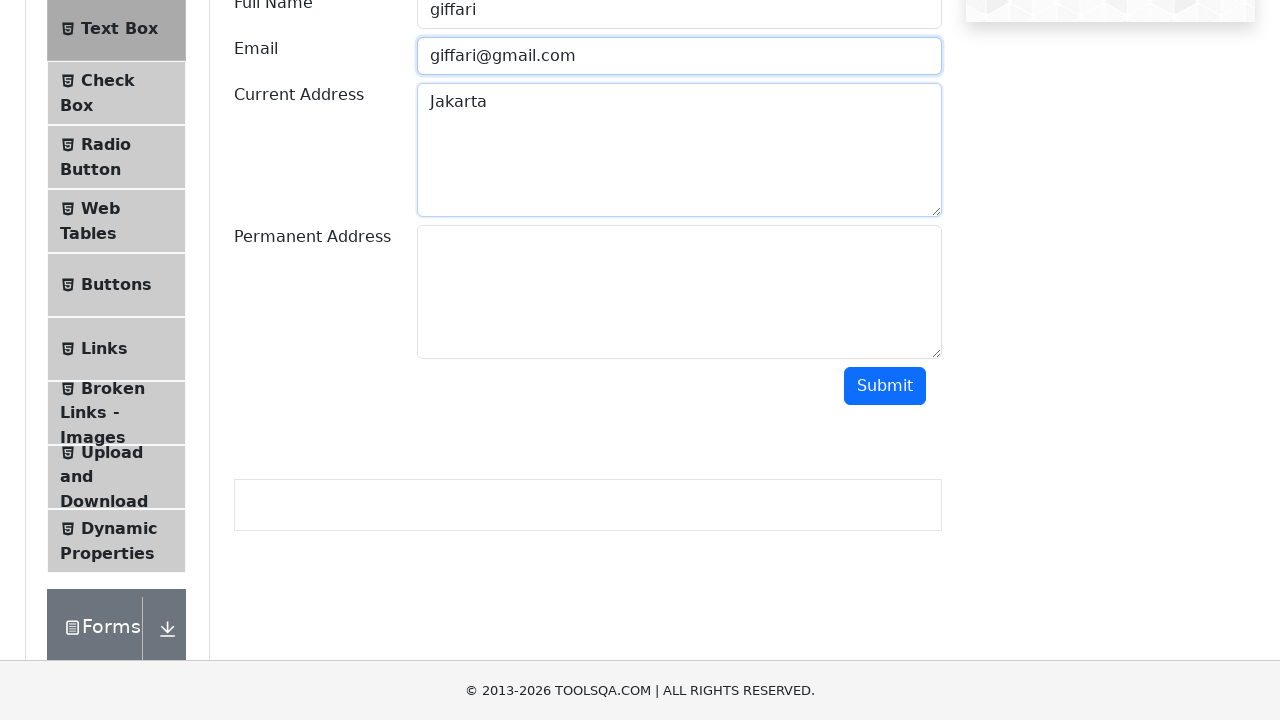

Filled permanent address field with 'jakarta' on #permanentAddress
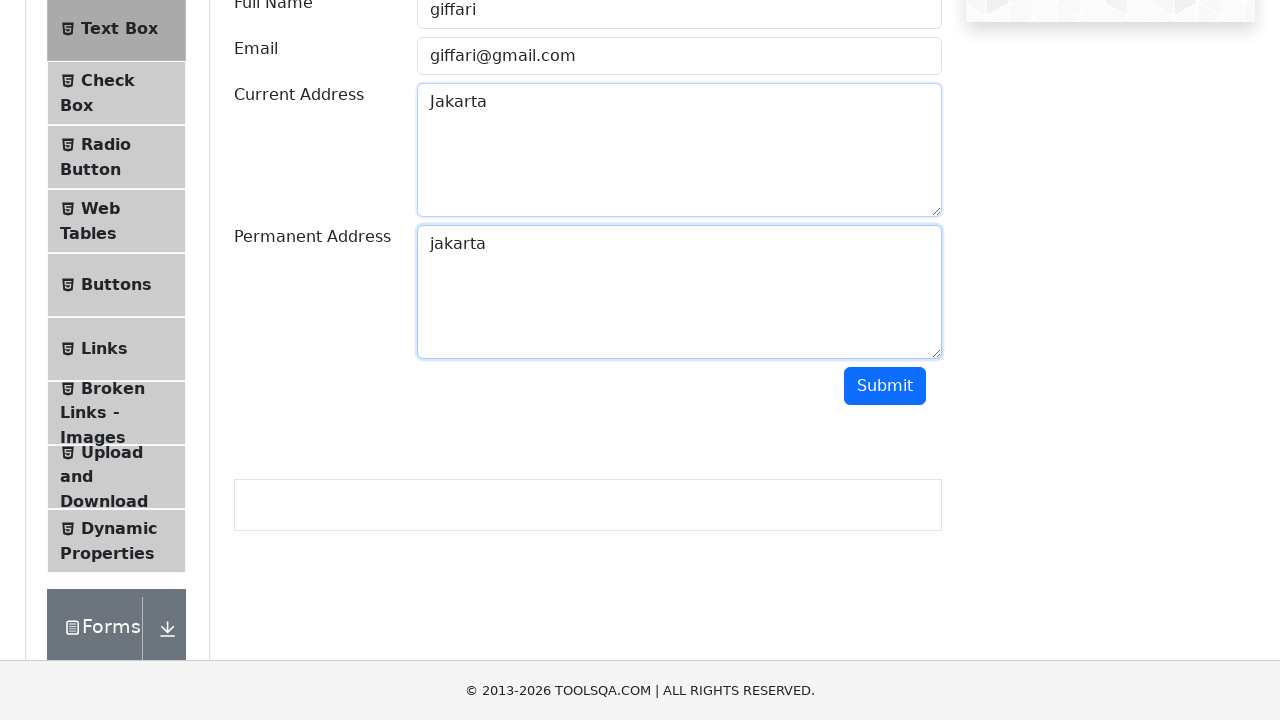

Clicked submit button to submit the form at (885, 386) on #submit
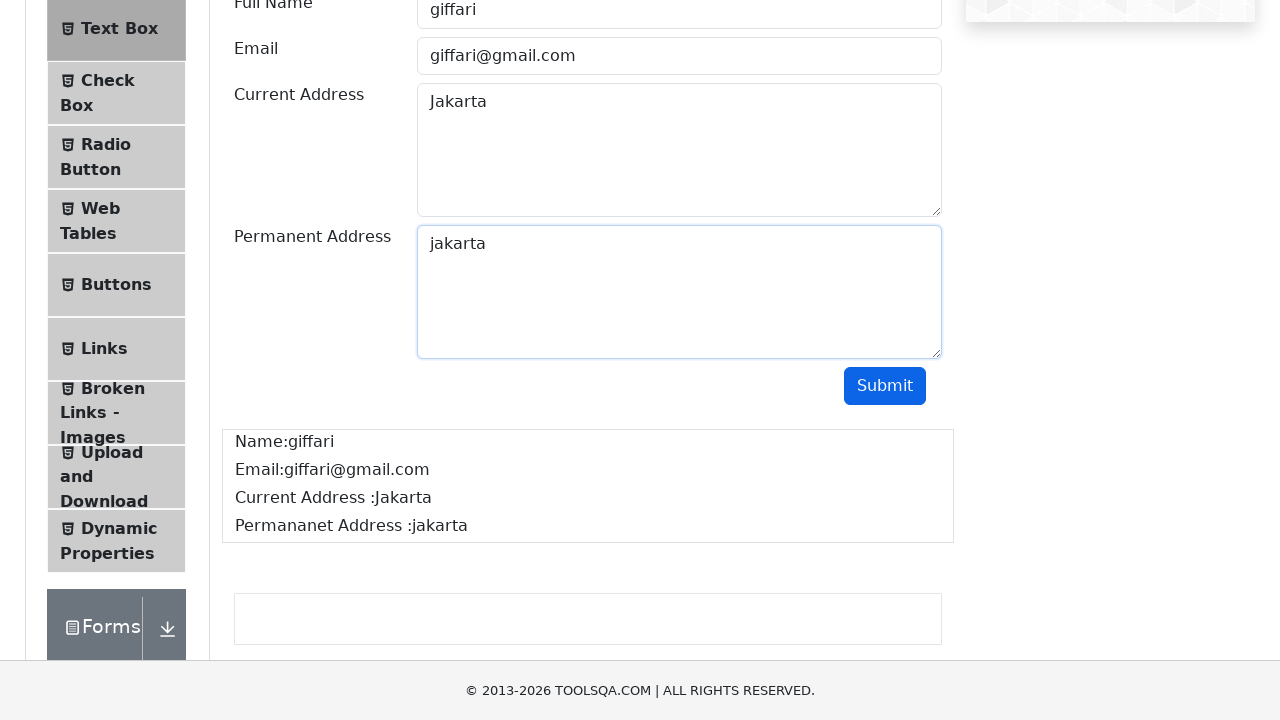

Waited 5 seconds for form submission to complete
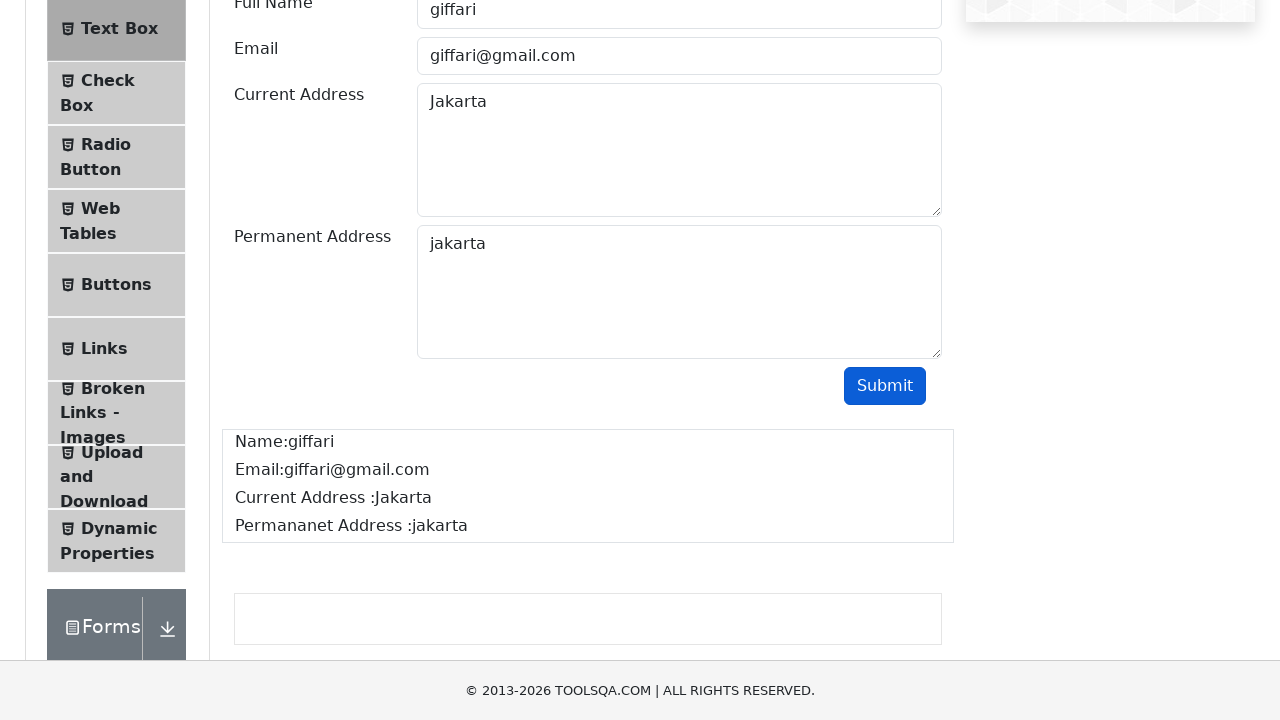

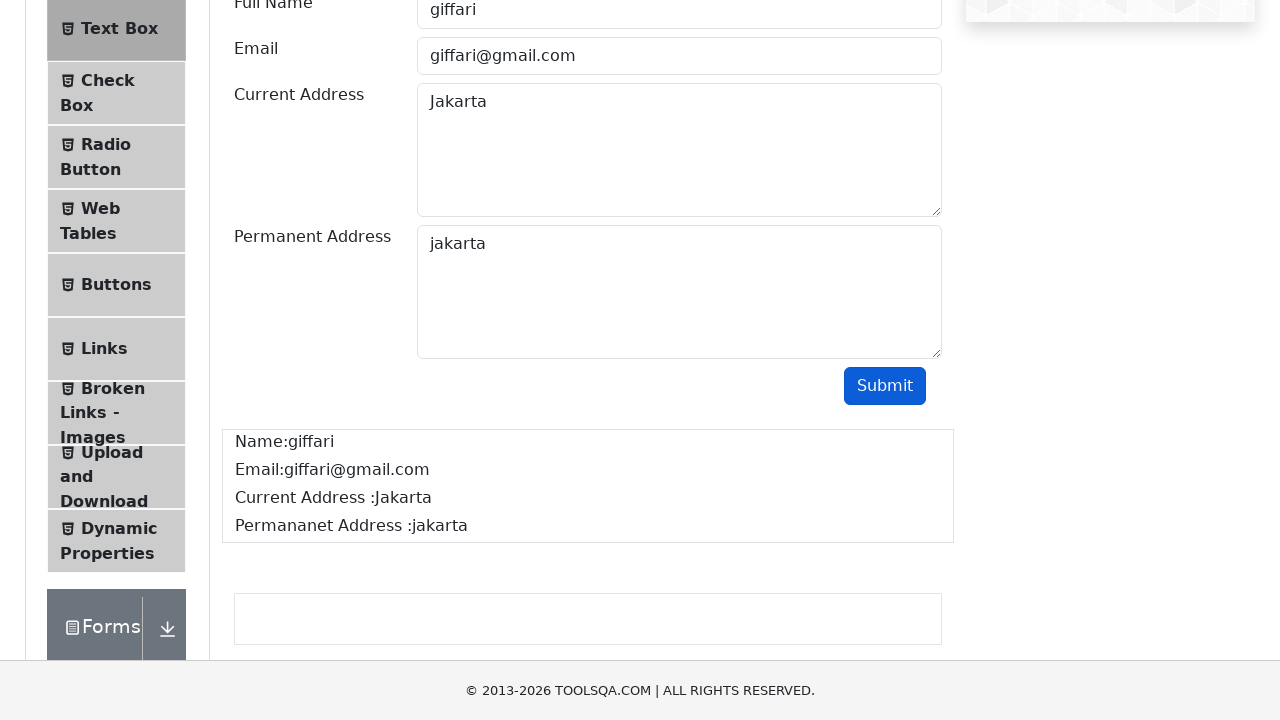